Tests dynamic properties page by waiting for the visibility of a button that appears after 5 seconds.

Starting URL: https://demoqa.com/dynamic-properties

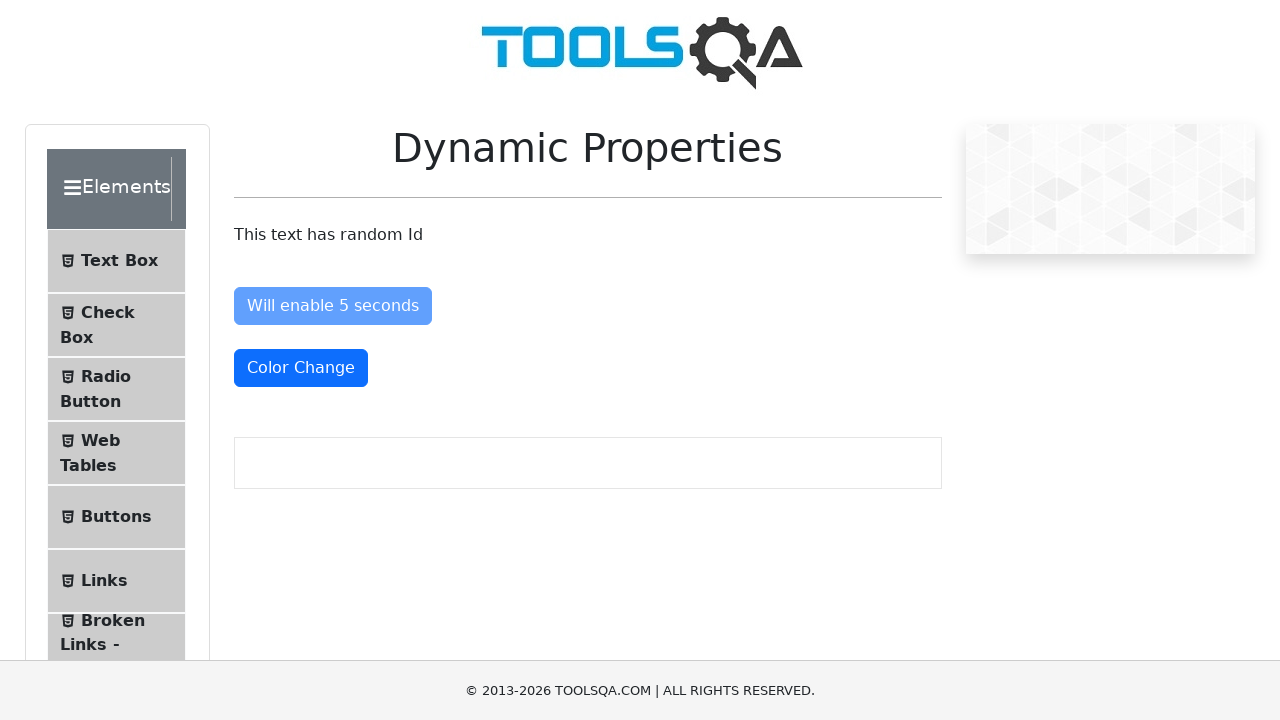

Waited for button to become visible after 5 seconds
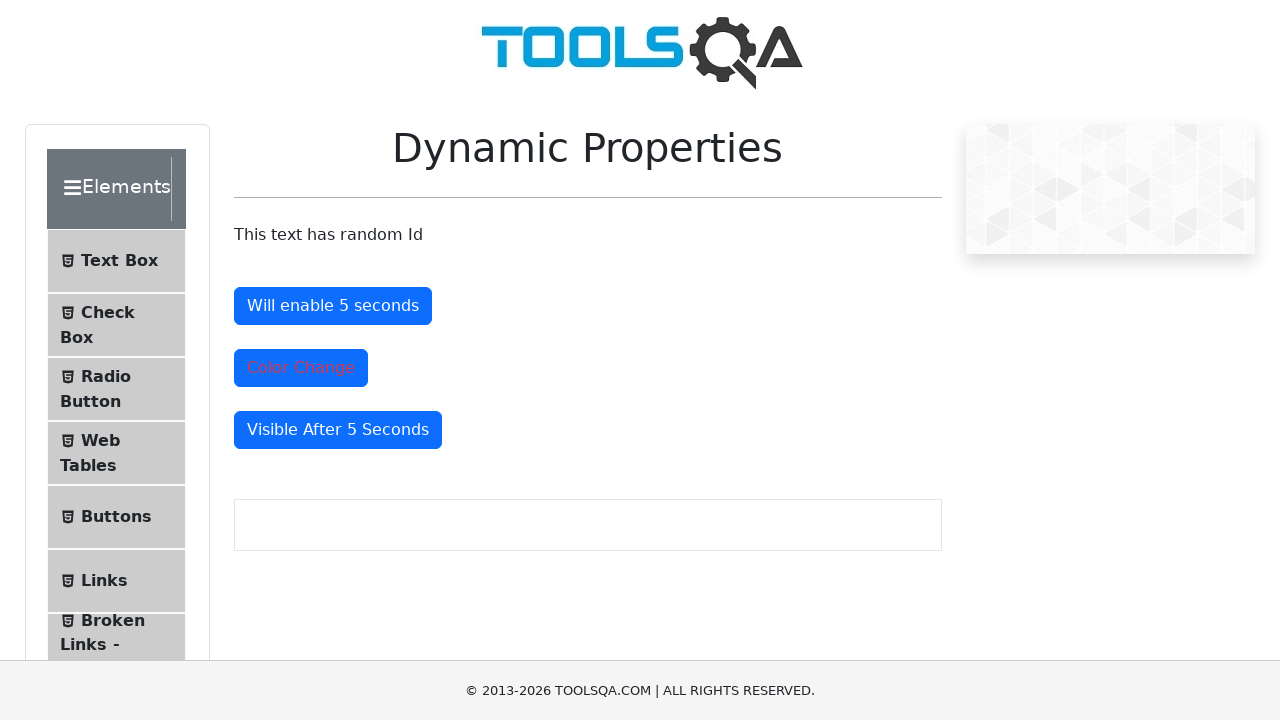

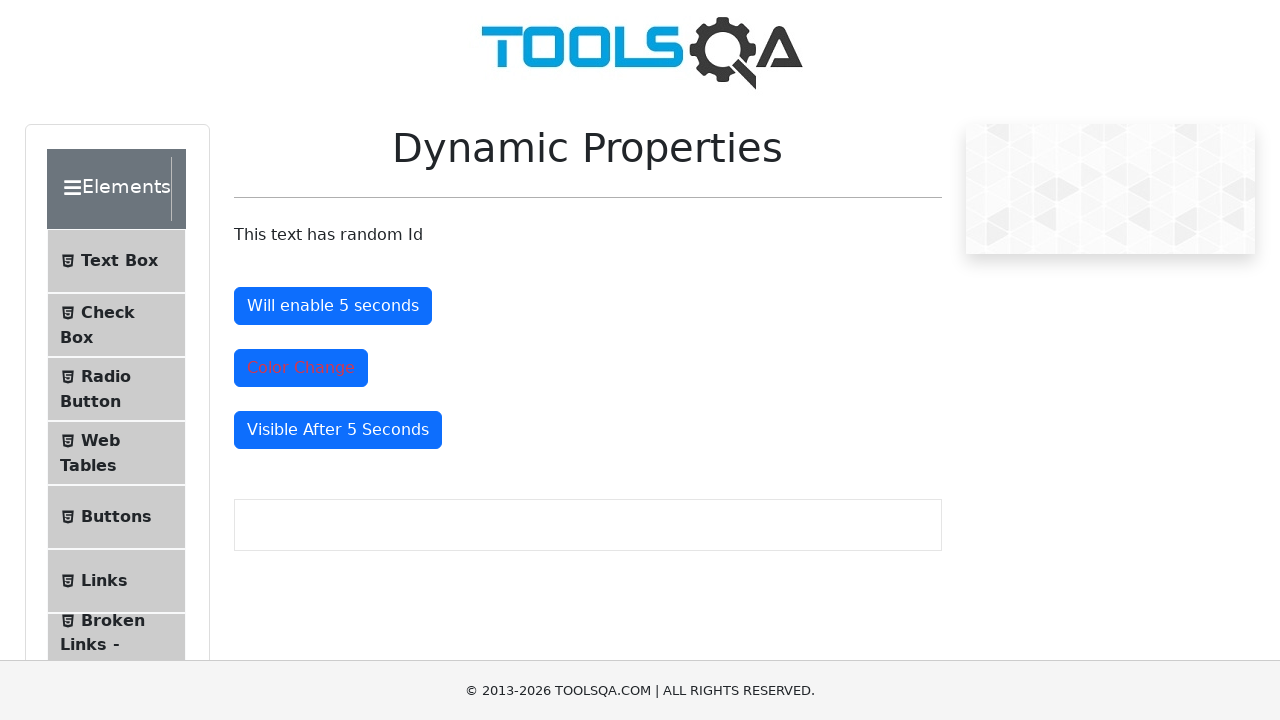